Tests right-click (context click) functionality by performing a right-click on a button

Starting URL: https://demoqa.com/buttons

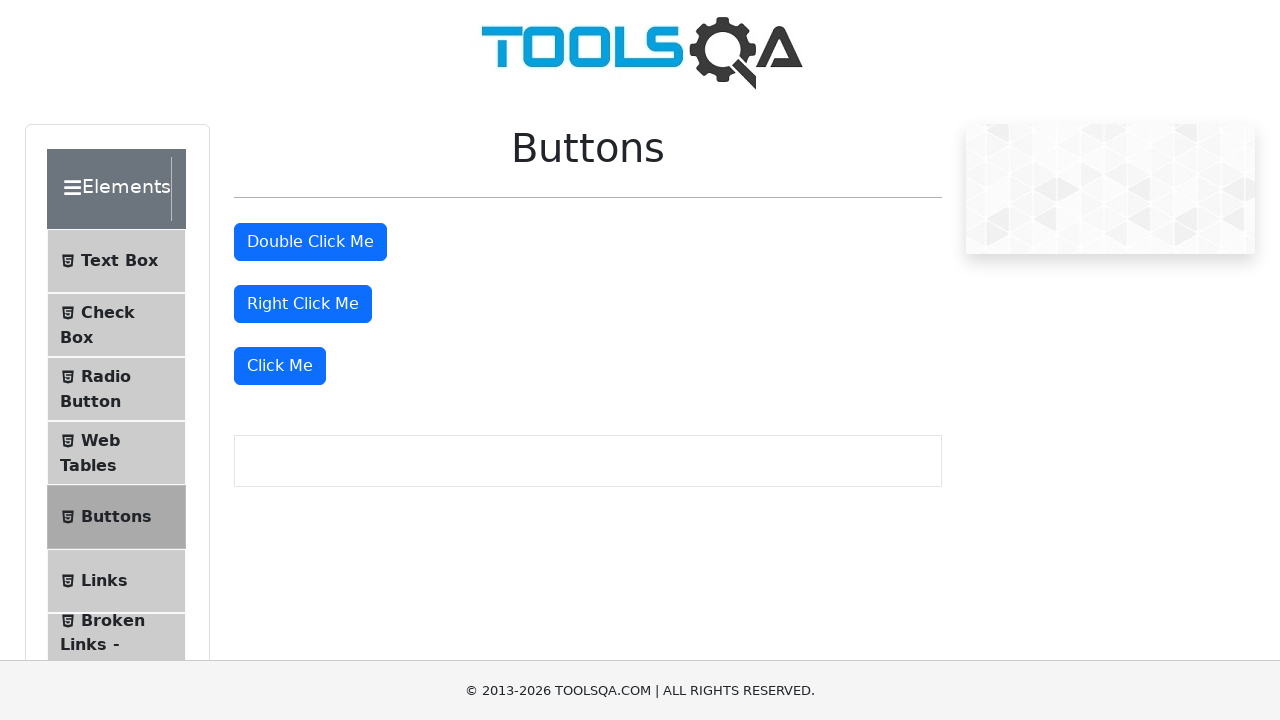

Right-click button loaded on page
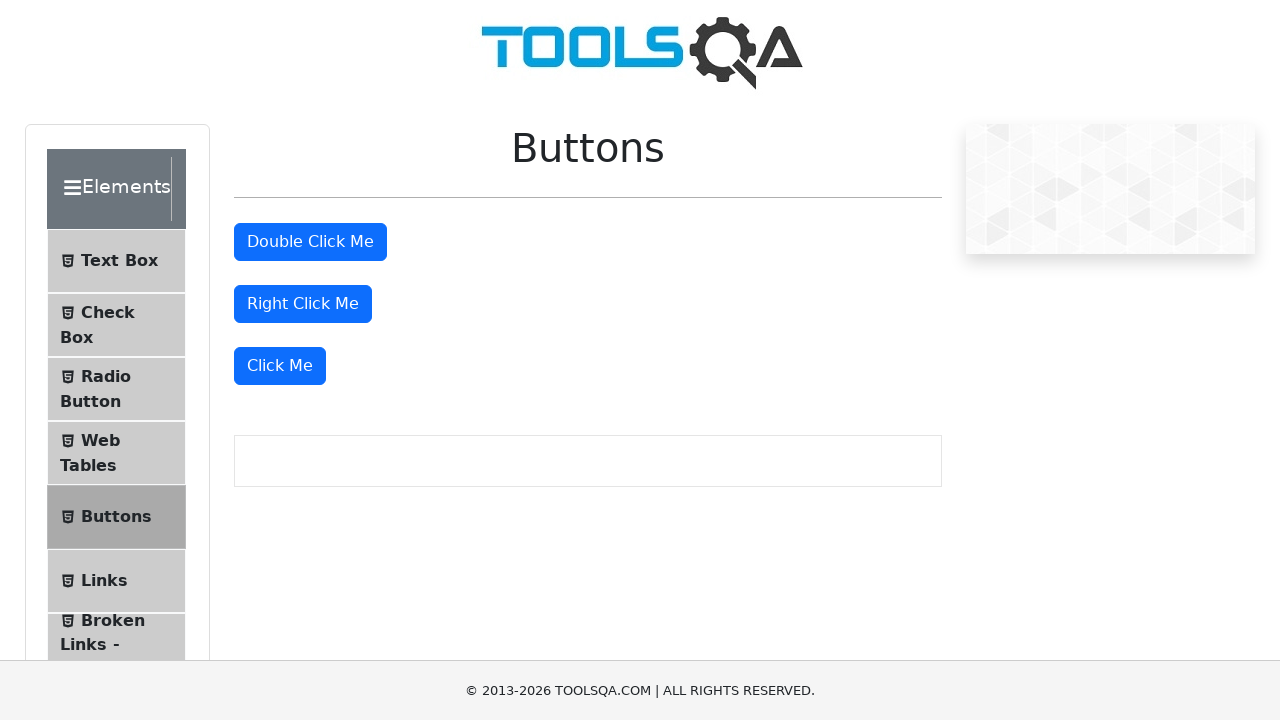

Performed right-click on the button at (303, 304) on #rightClickBtn
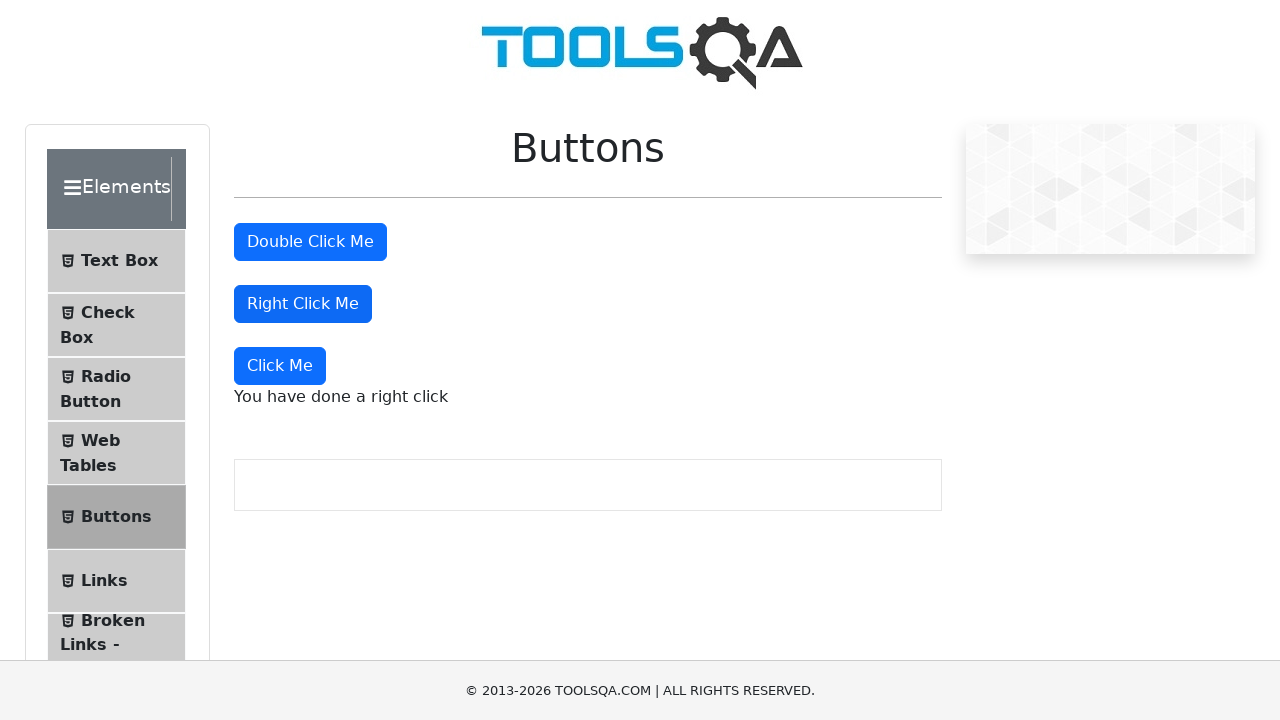

Right-click confirmation message appeared
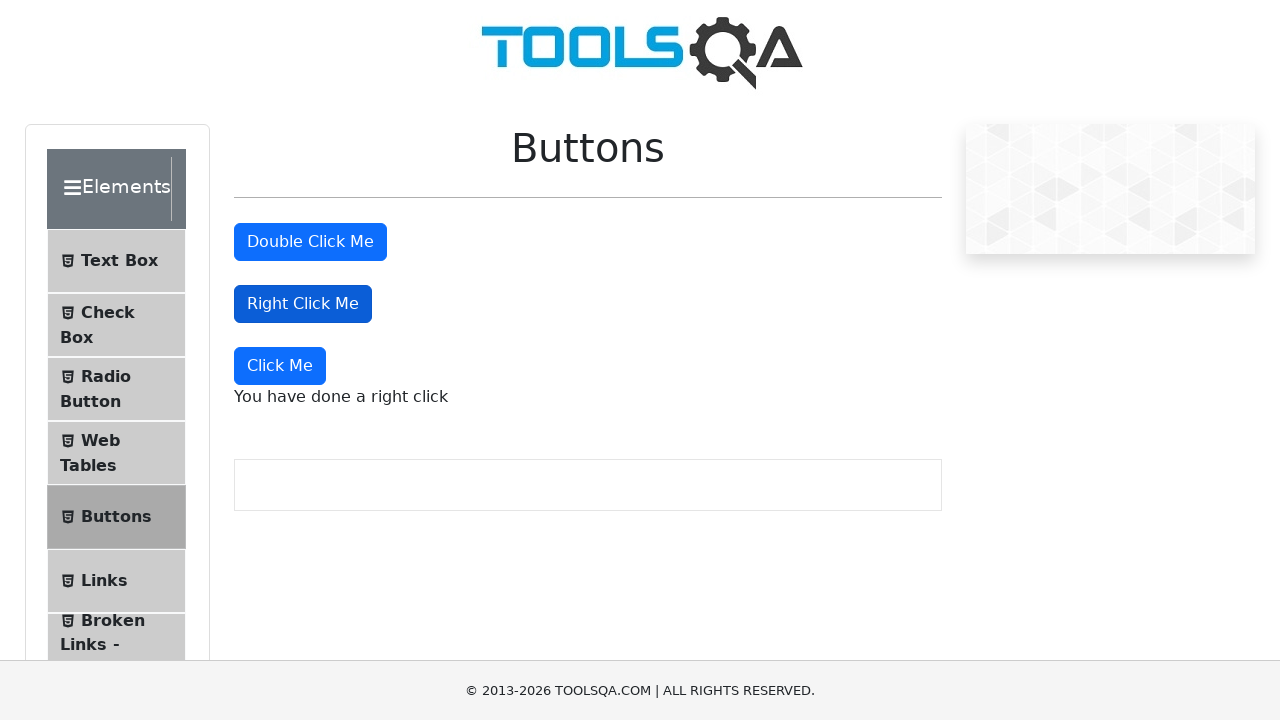

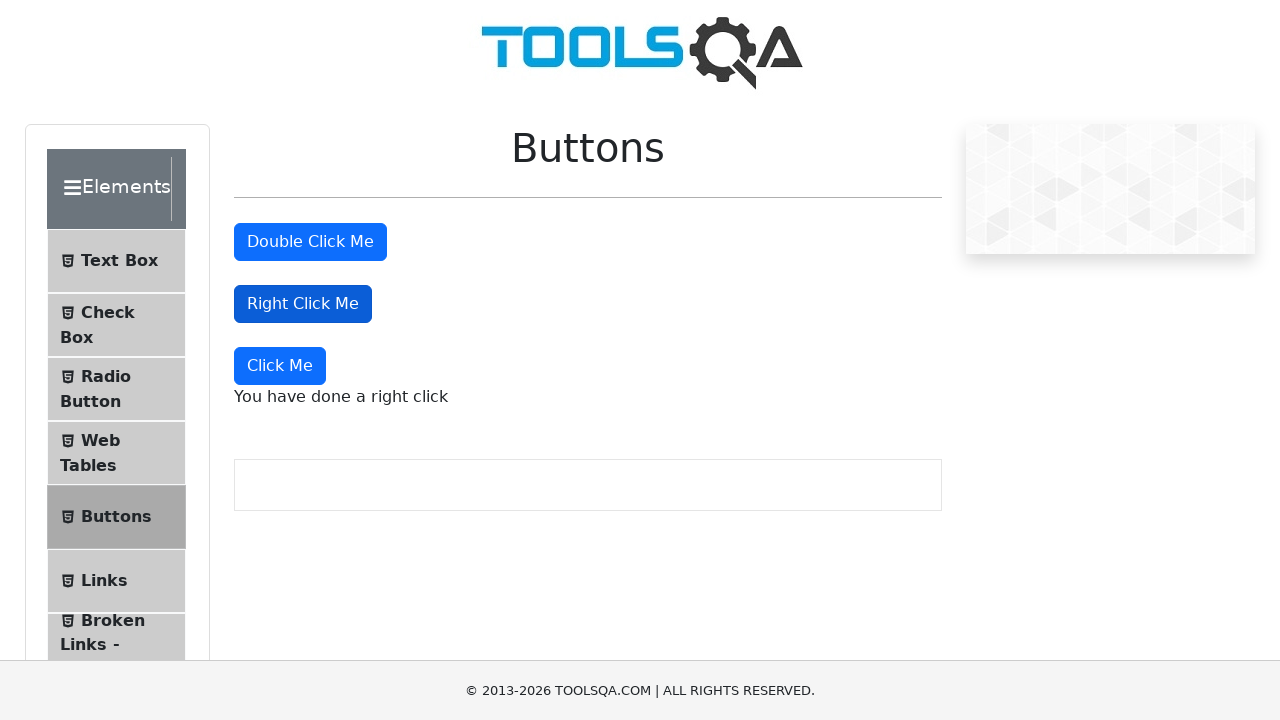